Tests dropdown by selecting options and verifying the dropdown has exactly 3 options

Starting URL: https://testcenter.techproeducation.com/index.php?page=dropdown

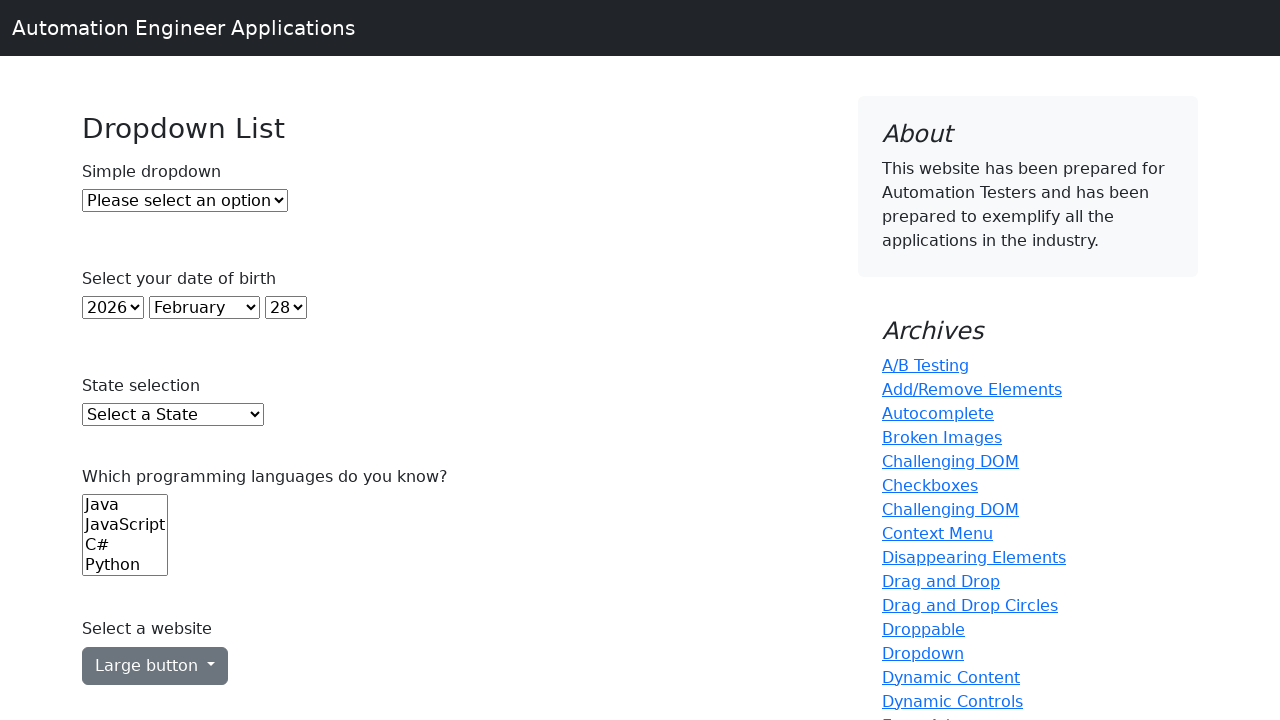

Waited for dropdown element to load
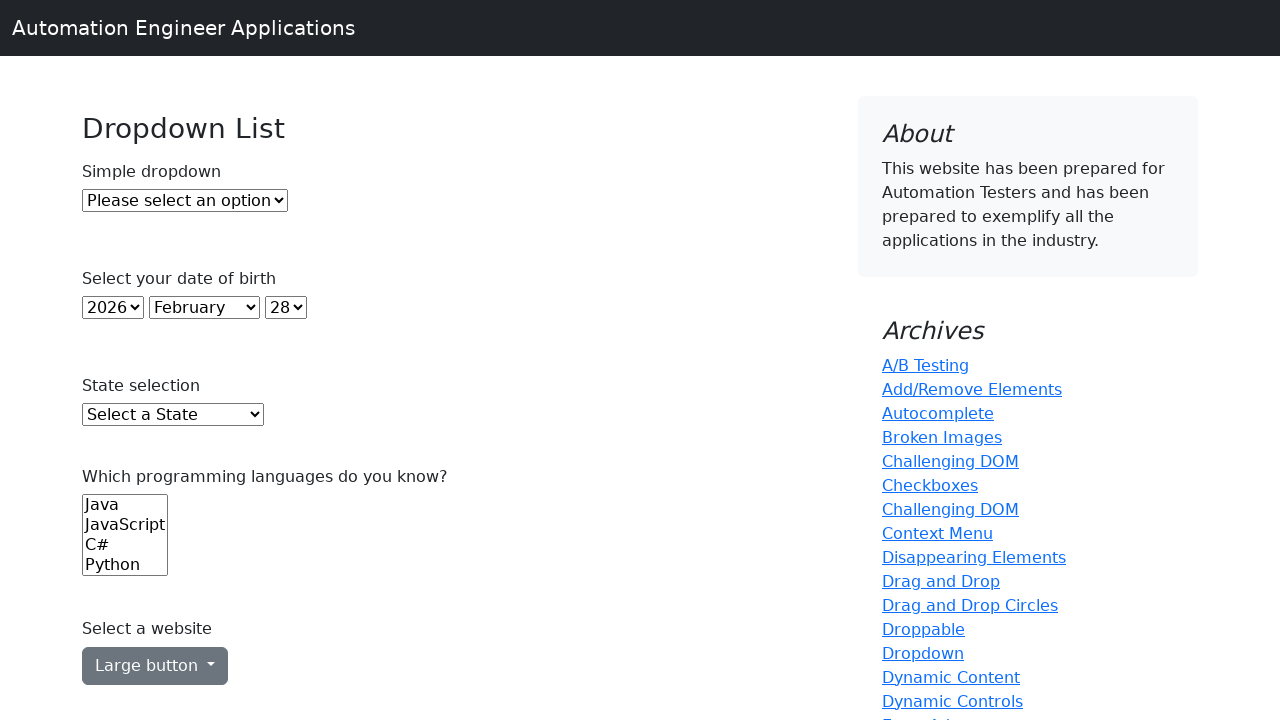

Selected the third option (index 2) from dropdown on #dropdown
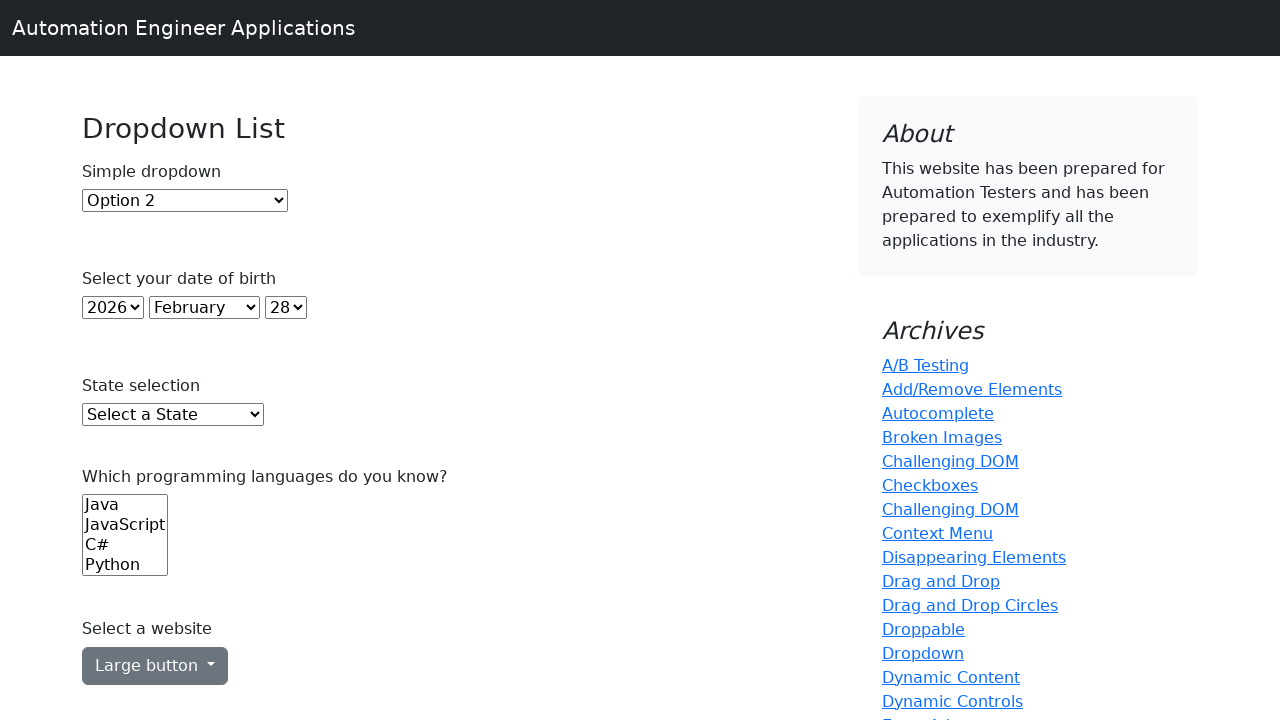

Retrieved count of dropdown options
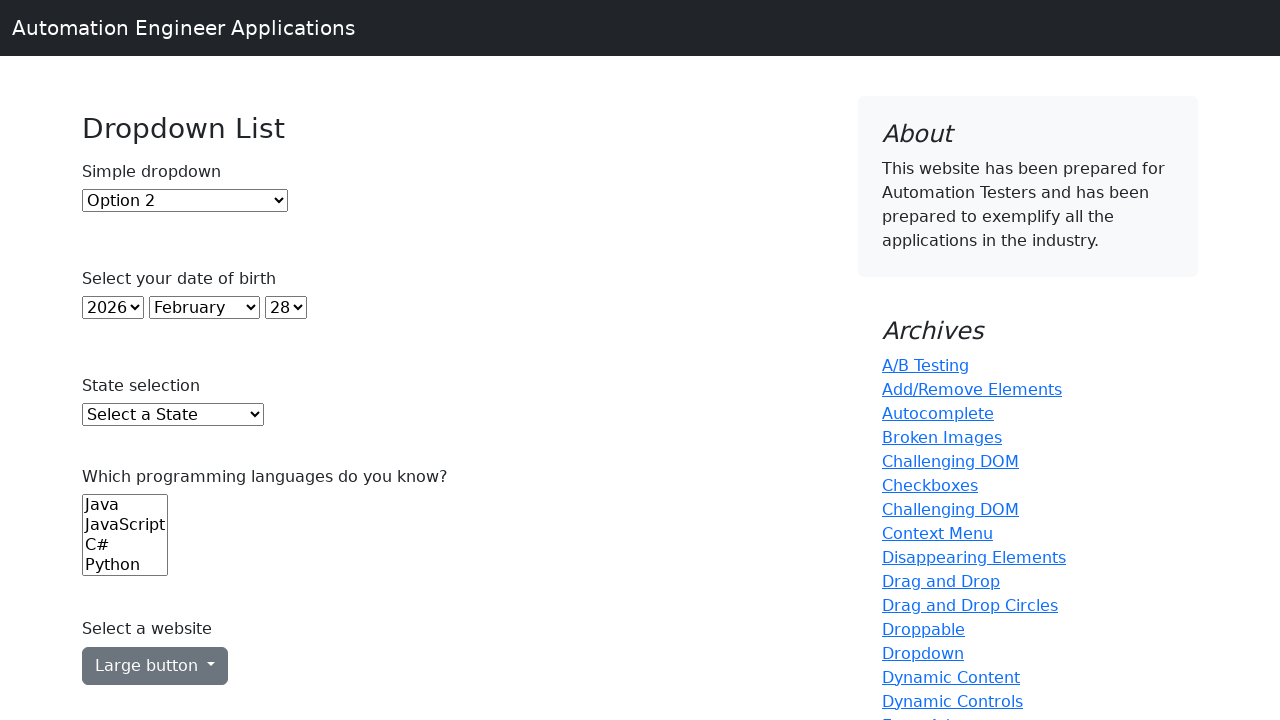

Verified dropdown has exactly 3 options
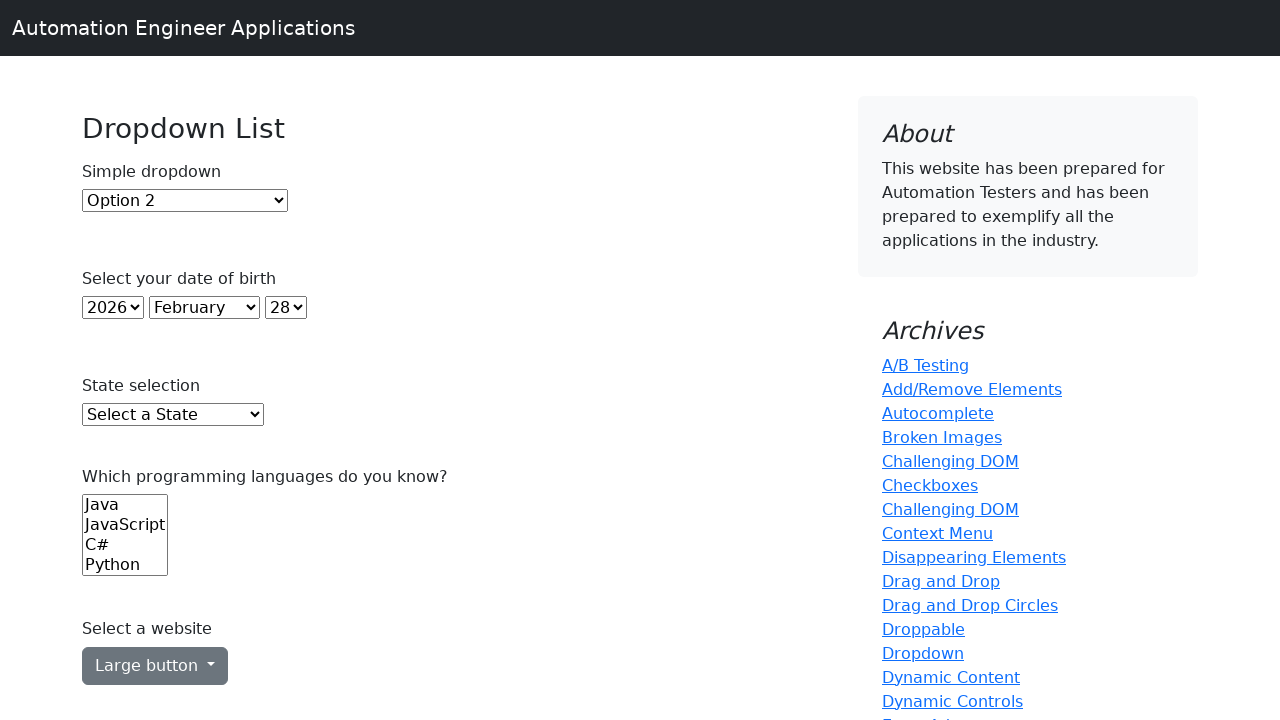

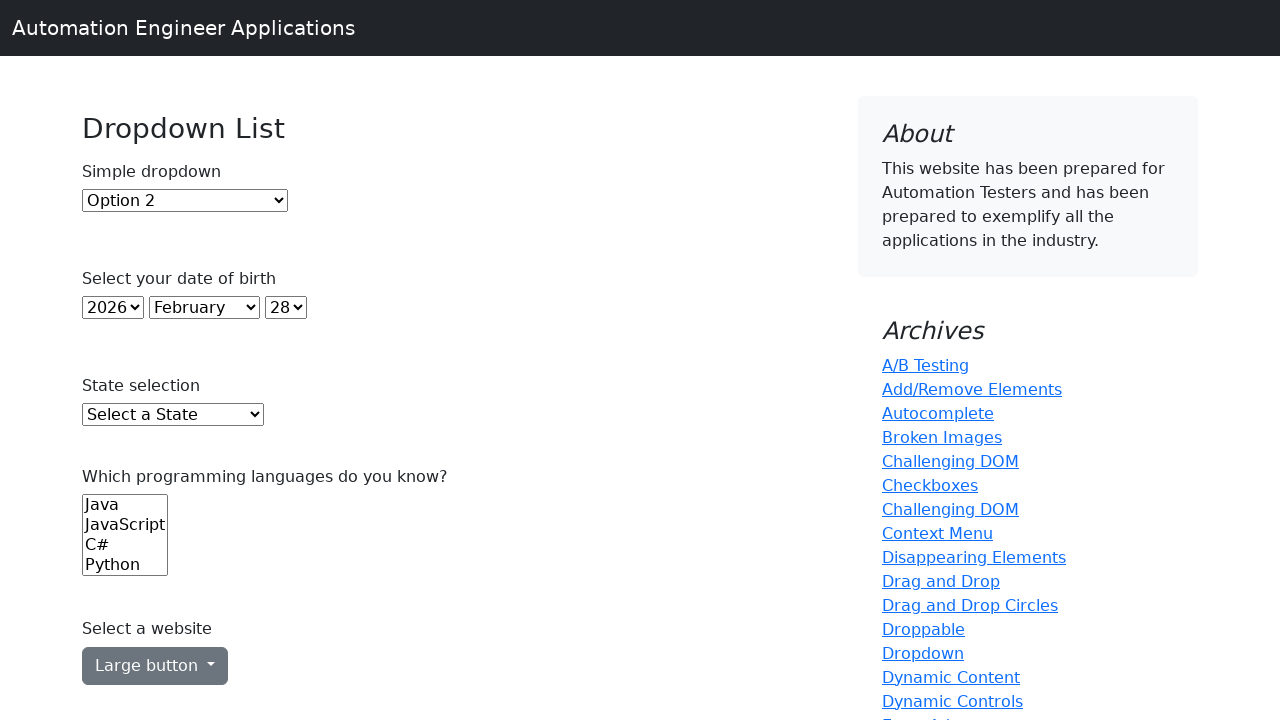